Tests iframe text manipulation by switching to an iframe, verifying the page heading contains "Editor", selecting all text in a text editor, clearing it, typing new text, and then deleting it character by character using backspace.

Starting URL: https://the-internet.herokuapp.com/iframe

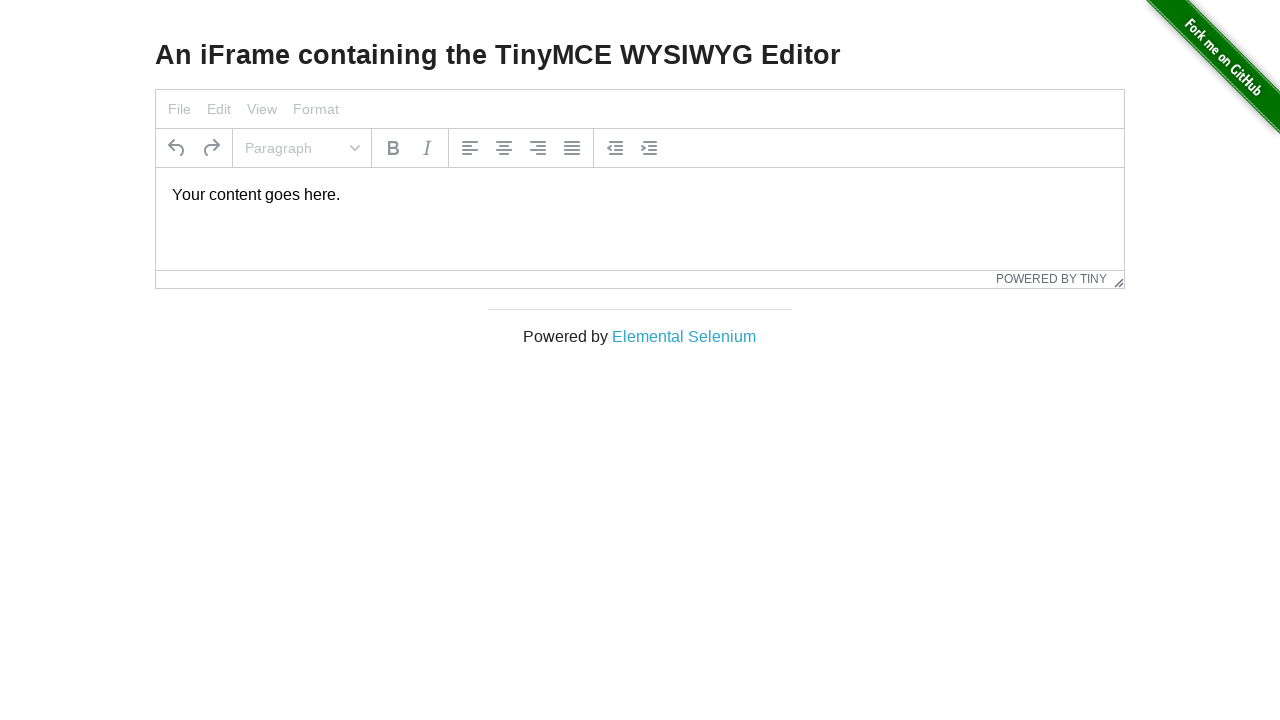

Verified page heading contains 'Editor'
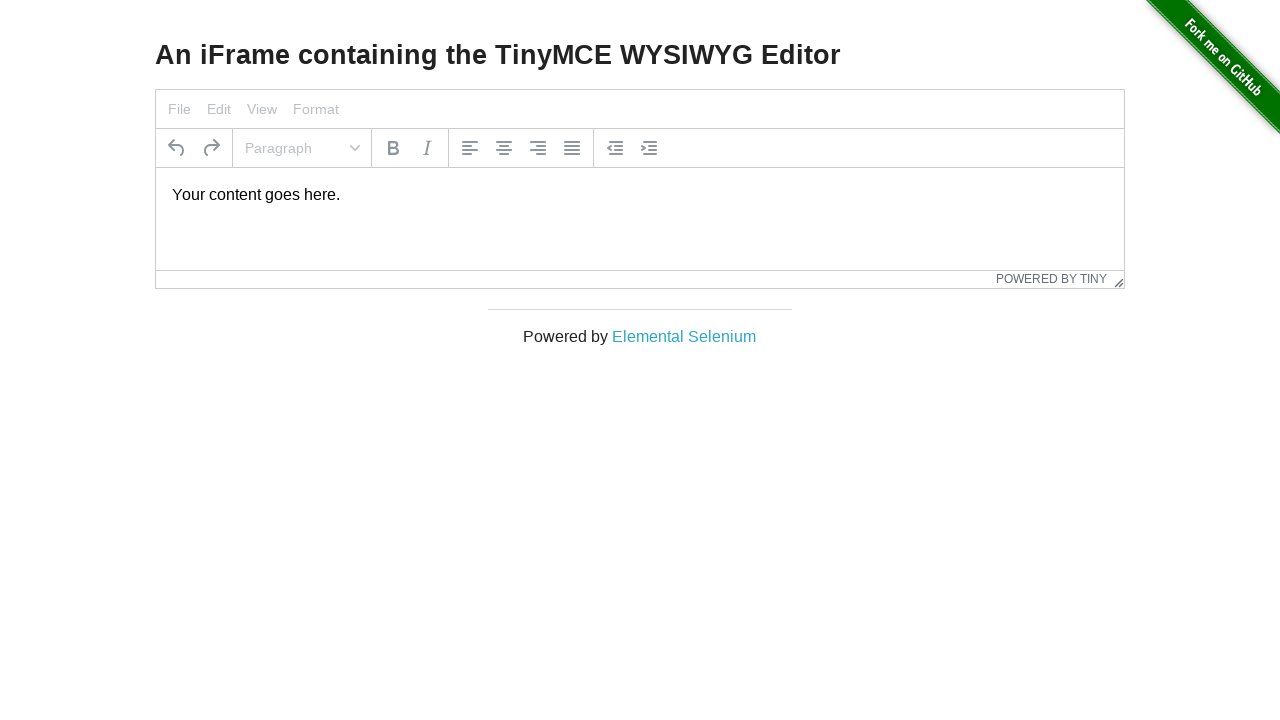

Located iframe with text editor
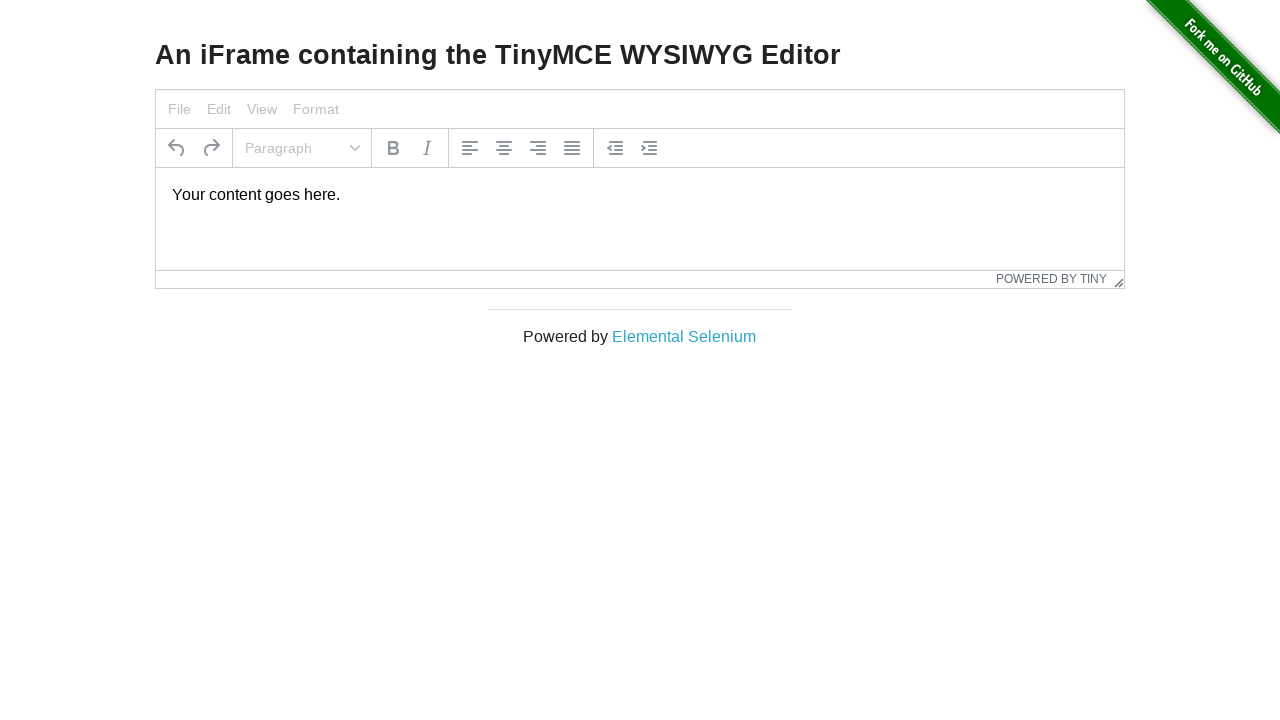

Located text box element in iframe
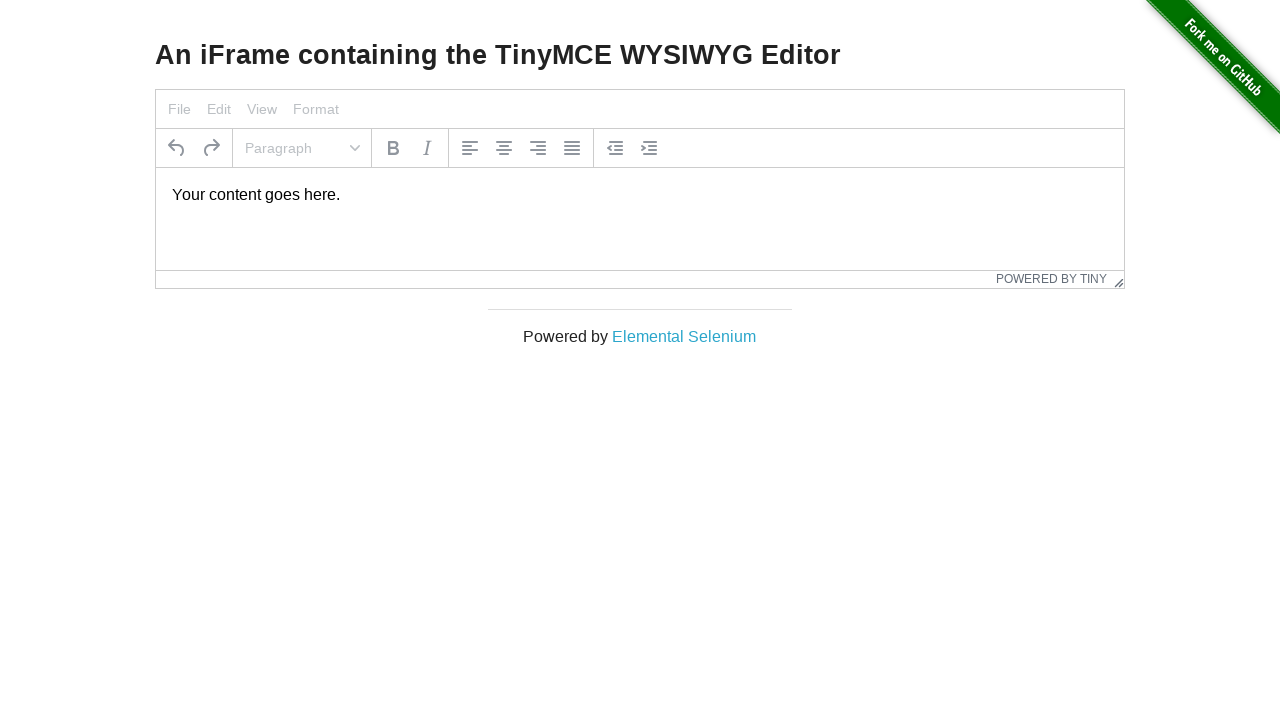

Clicked on text box in iframe at (640, 195) on #mce_0_ifr >> internal:control=enter-frame >> p
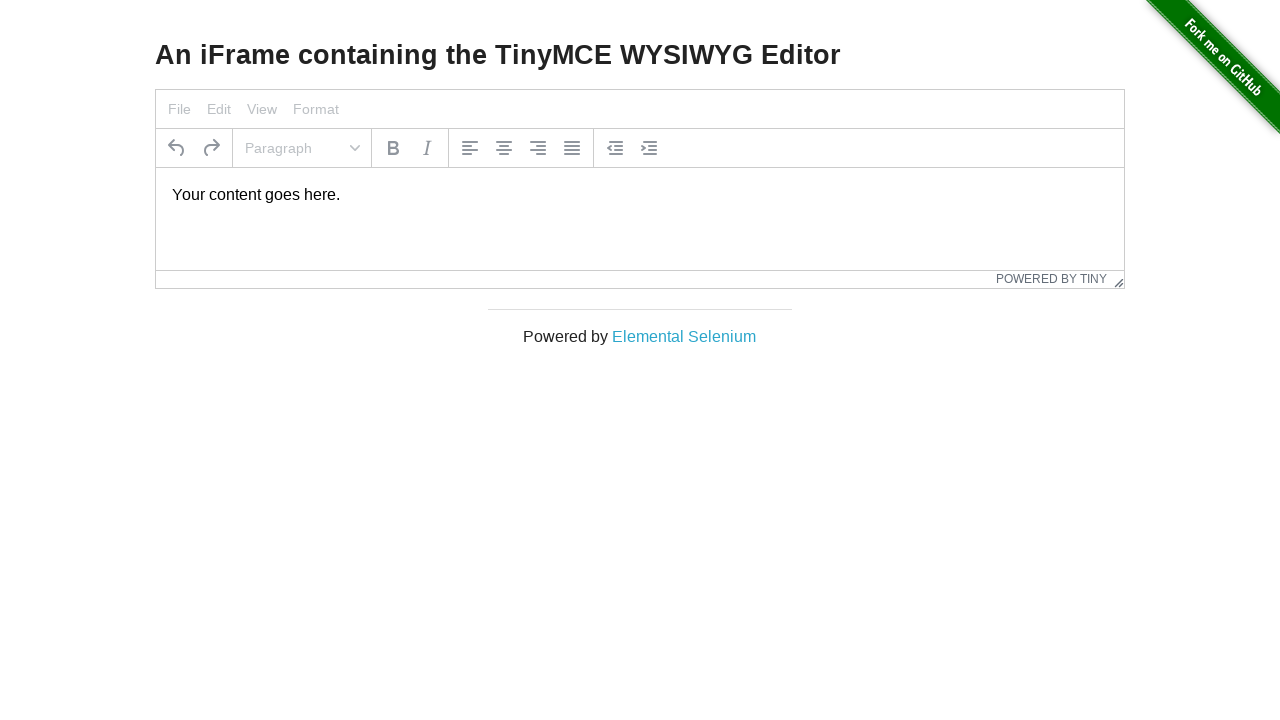

Selected all text in text box using Ctrl+A
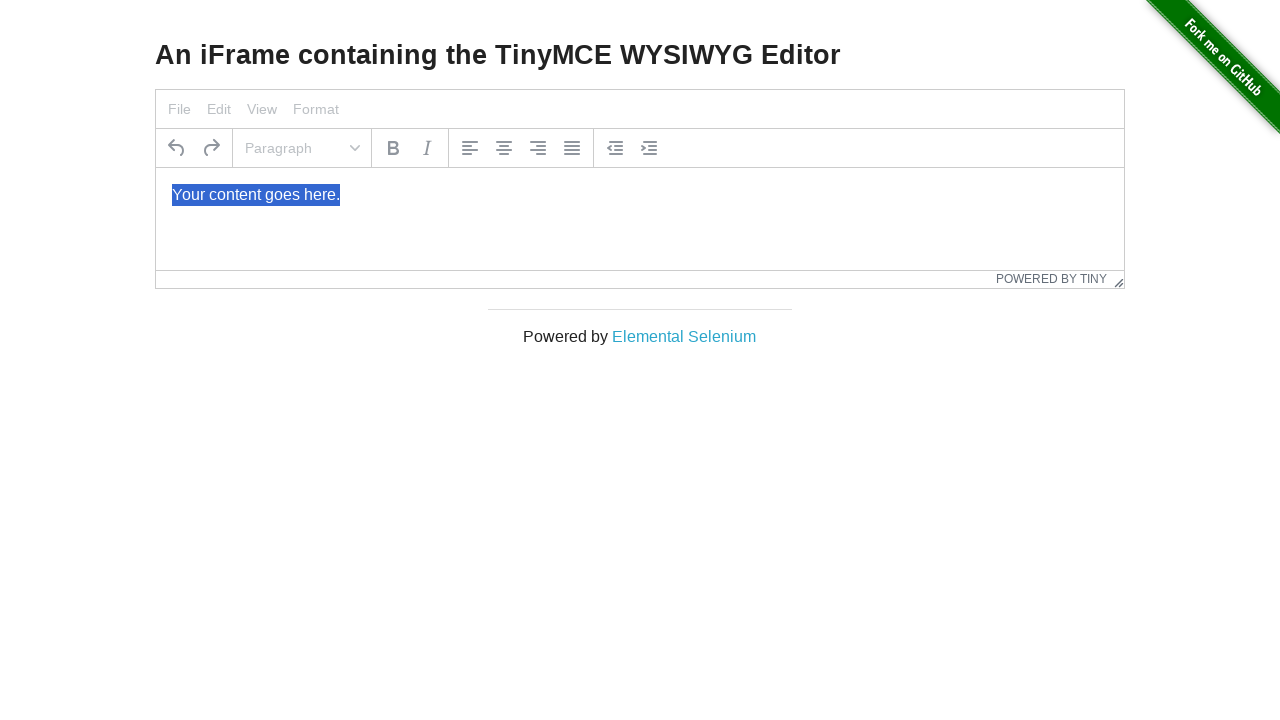

Cleared selected text with backspace
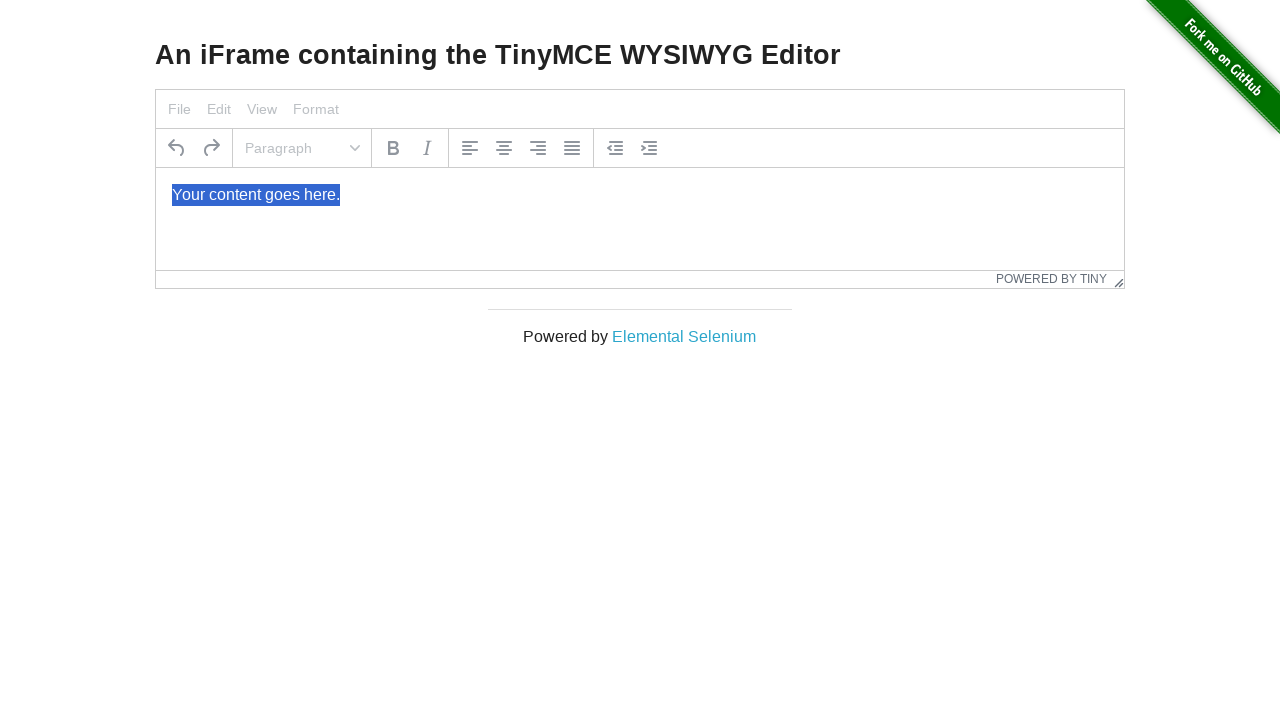

Typed new text 'clear() calisiyoruz.' into text box
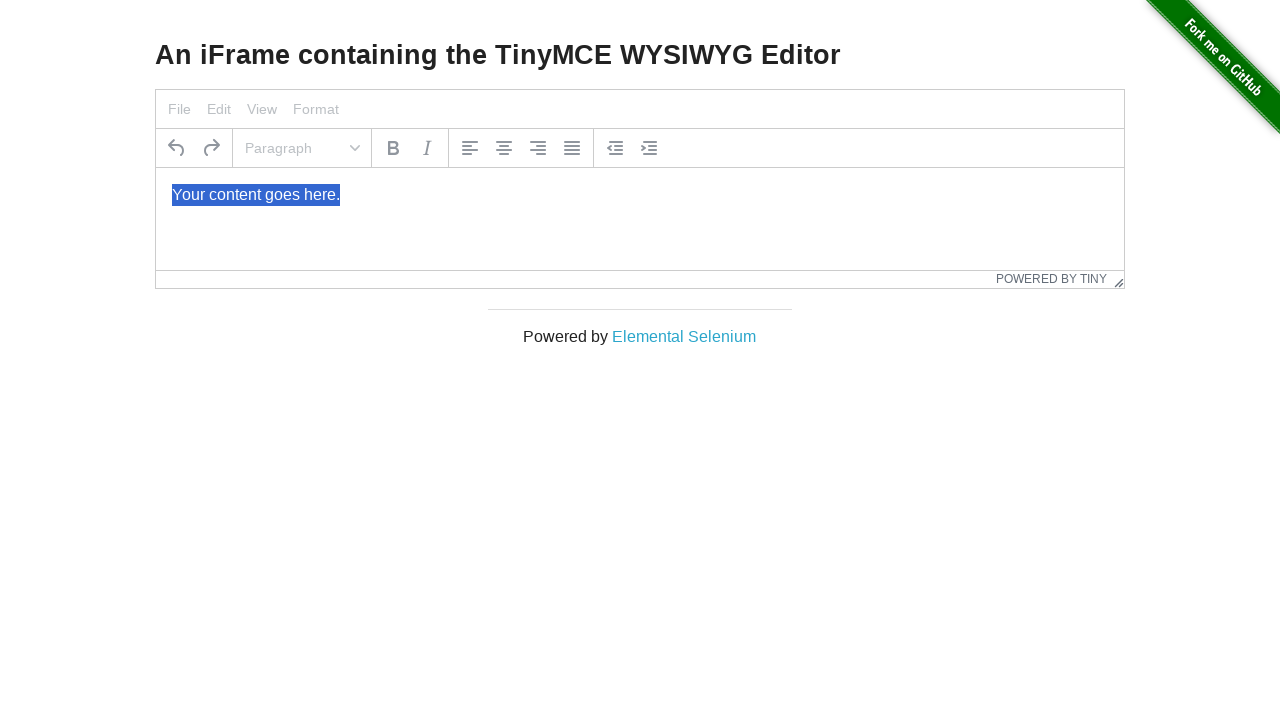

Deleted character 1 of 23 by pressing backspace
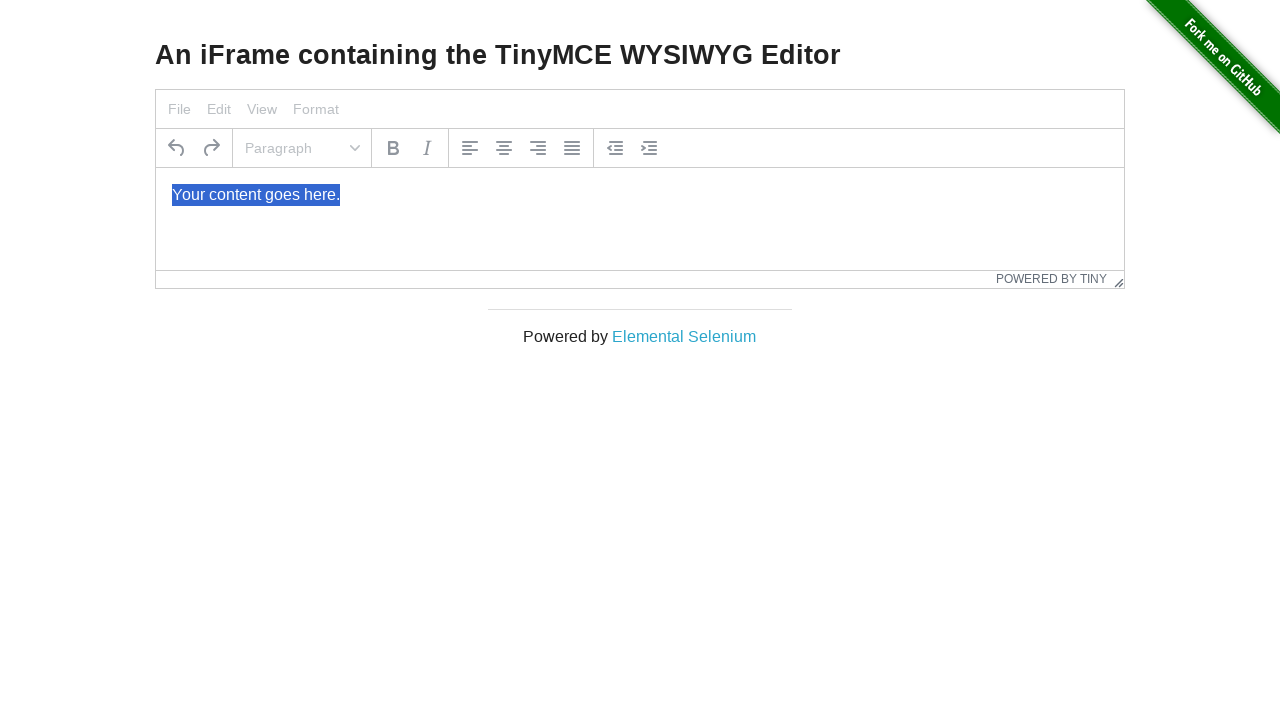

Deleted character 2 of 23 by pressing backspace
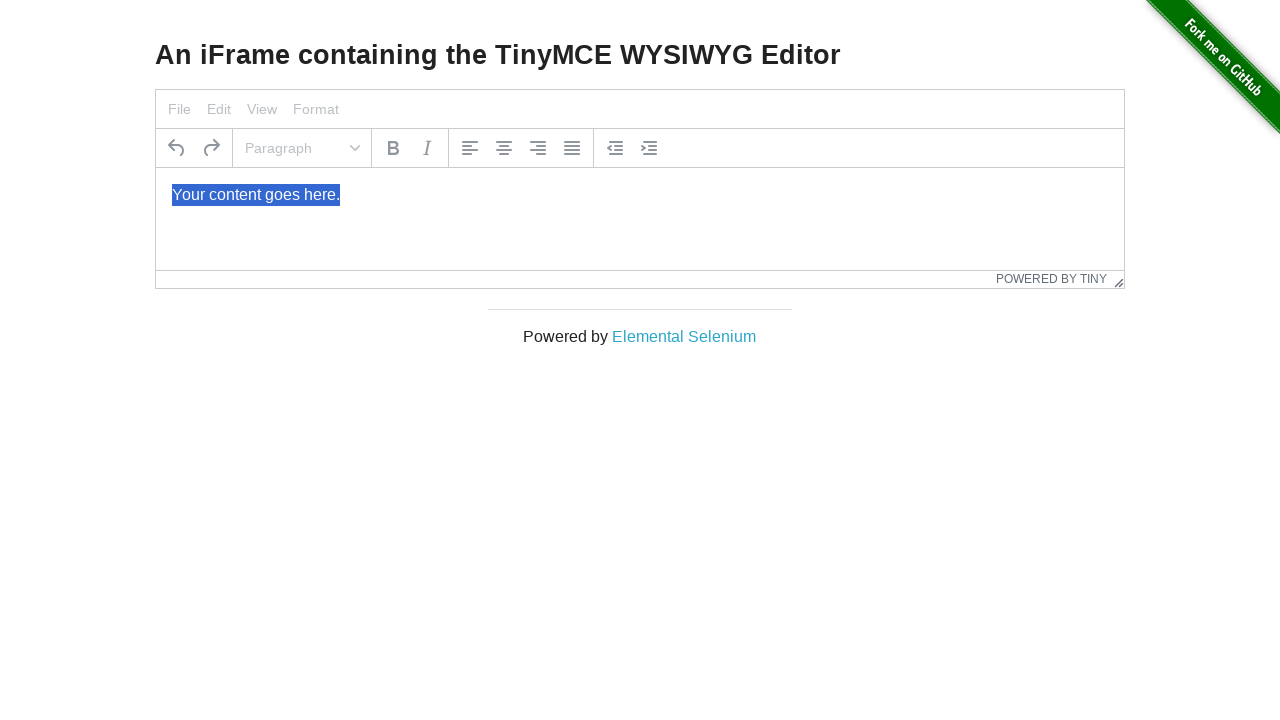

Deleted character 3 of 23 by pressing backspace
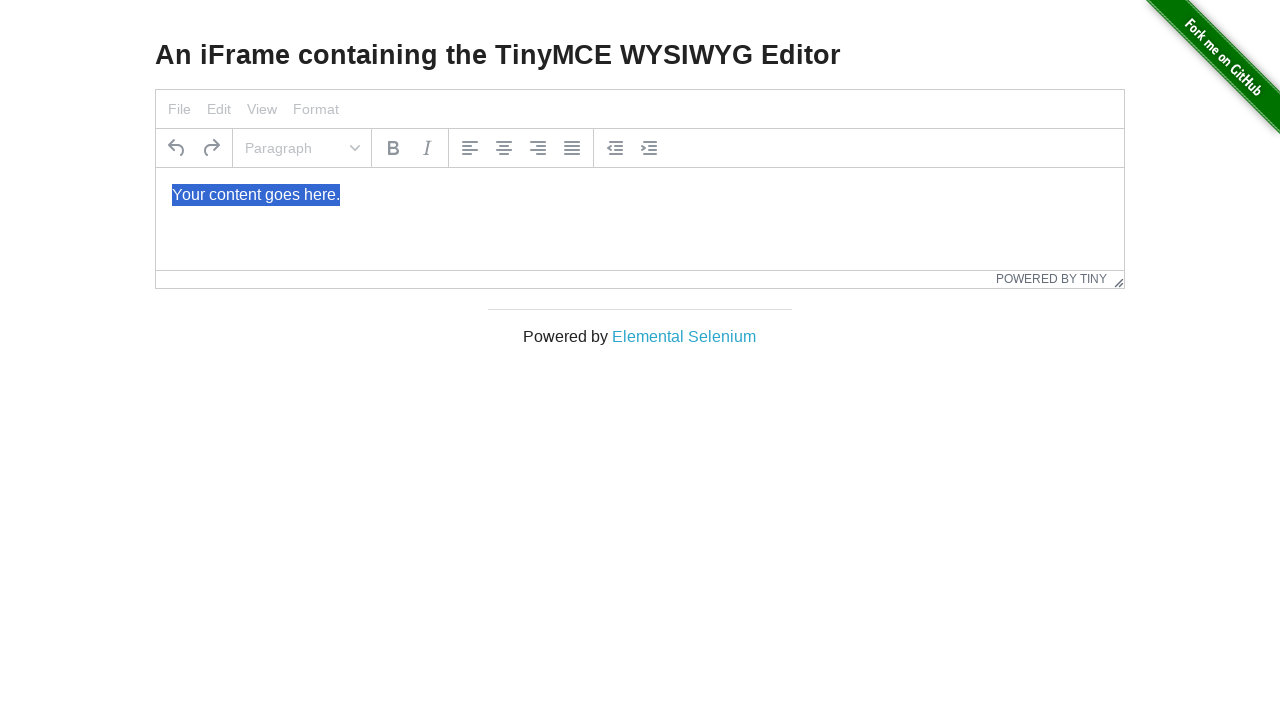

Deleted character 4 of 23 by pressing backspace
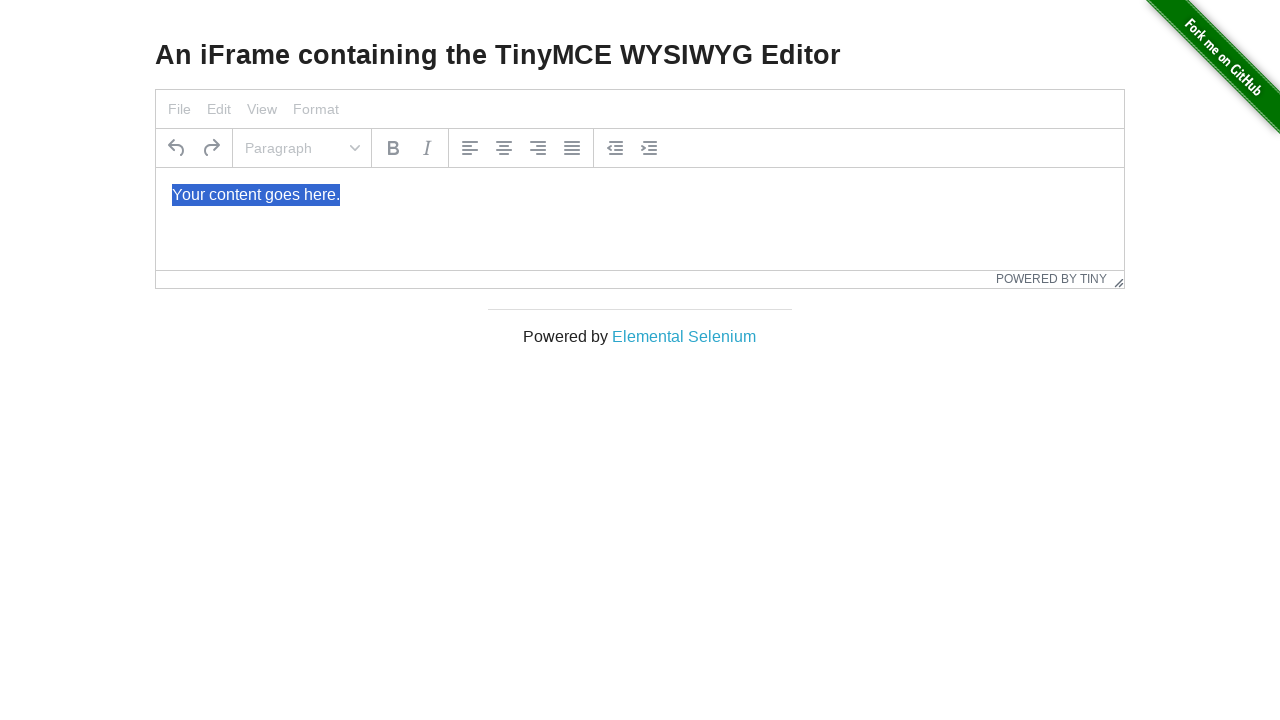

Deleted character 5 of 23 by pressing backspace
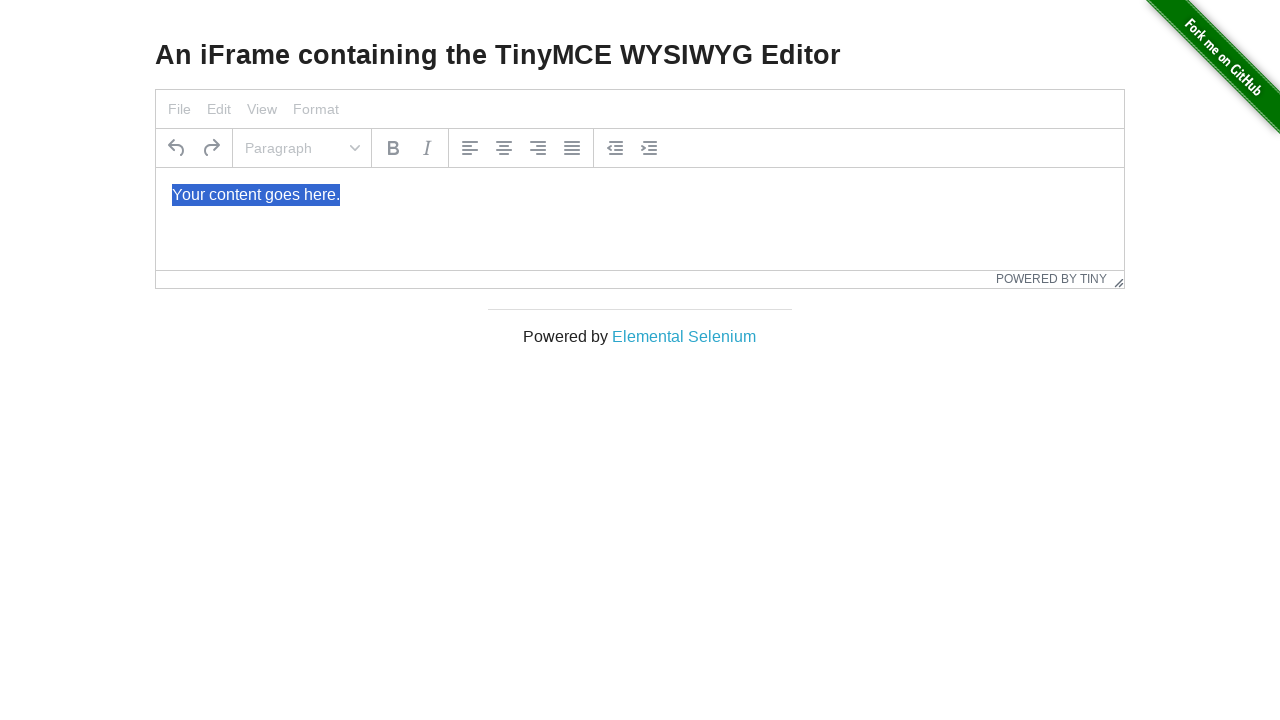

Deleted character 6 of 23 by pressing backspace
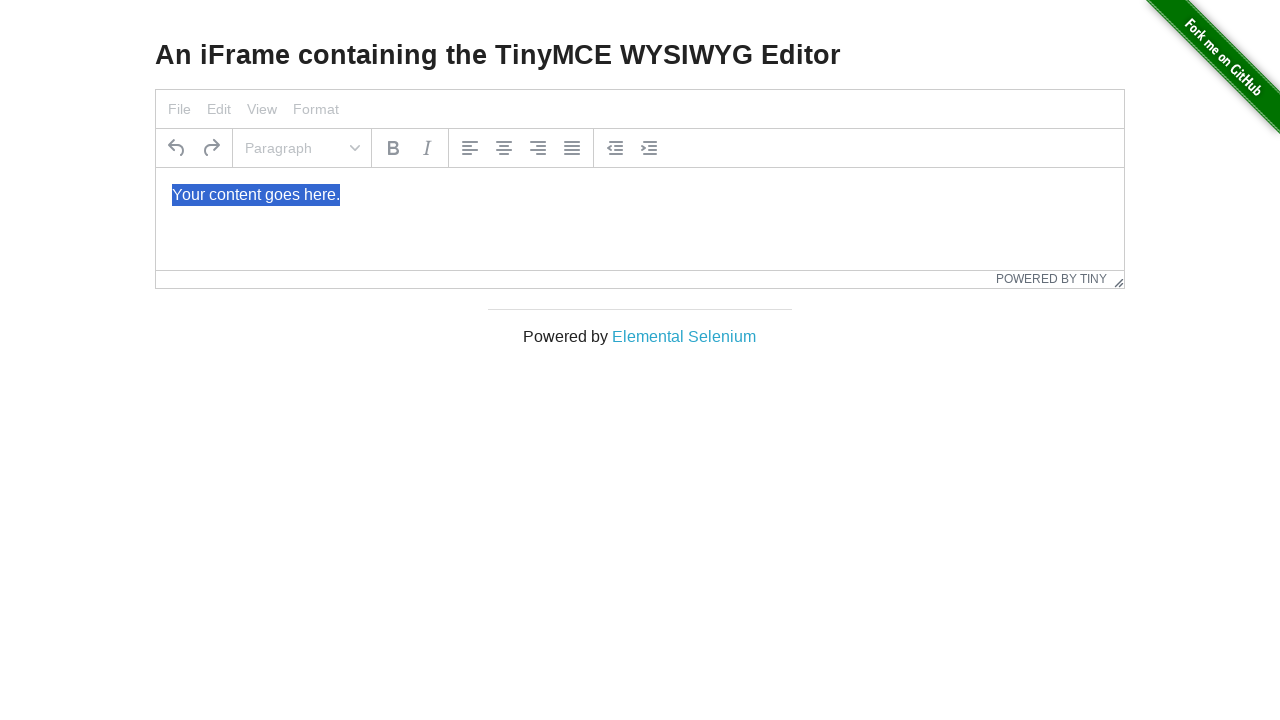

Deleted character 7 of 23 by pressing backspace
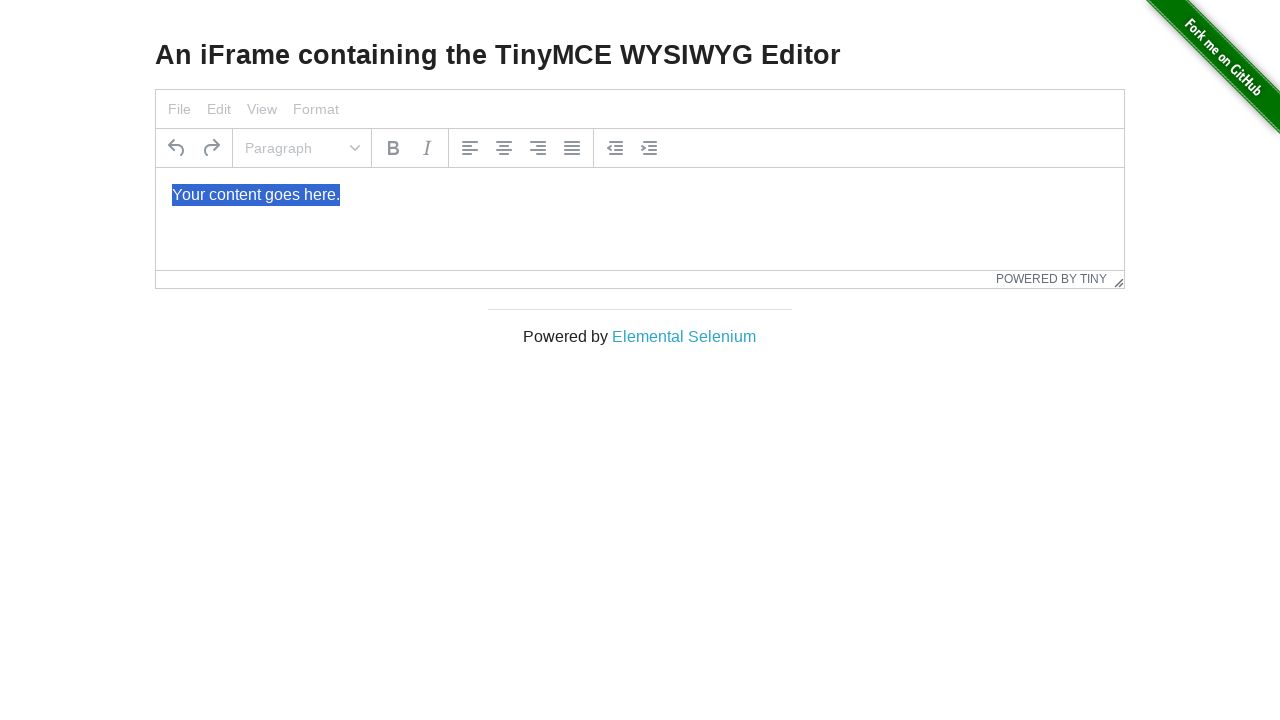

Deleted character 8 of 23 by pressing backspace
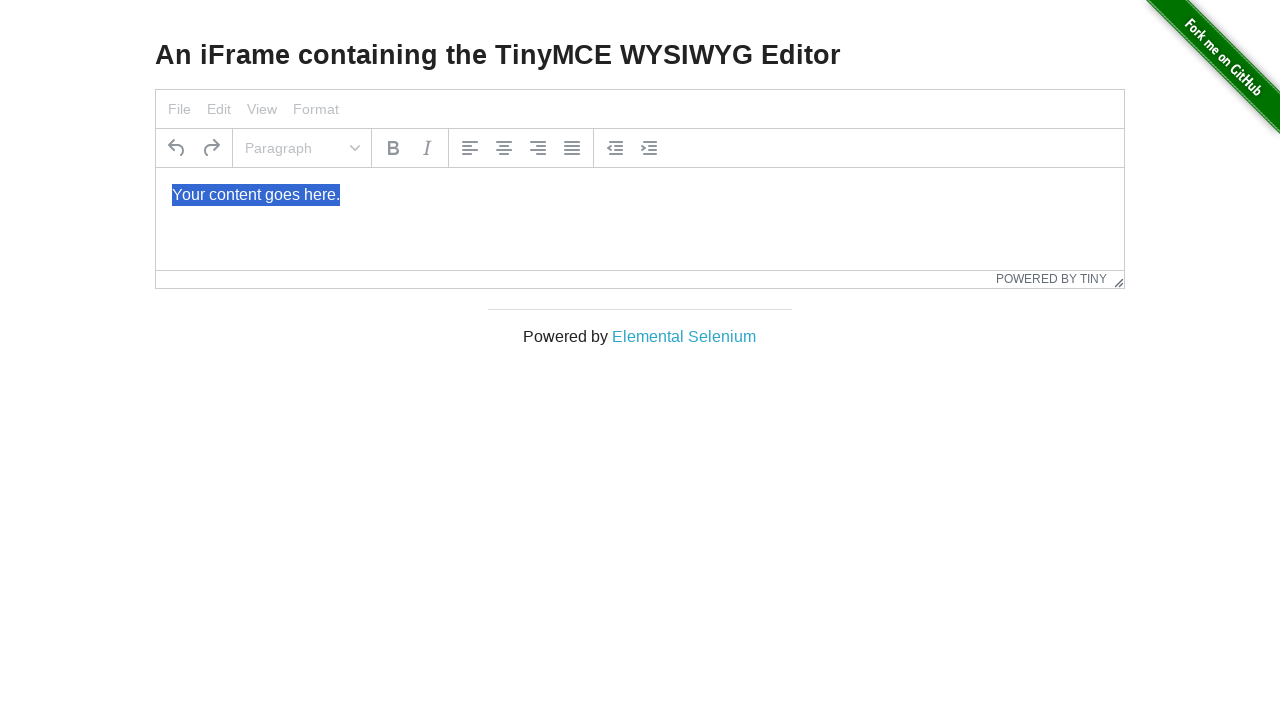

Deleted character 9 of 23 by pressing backspace
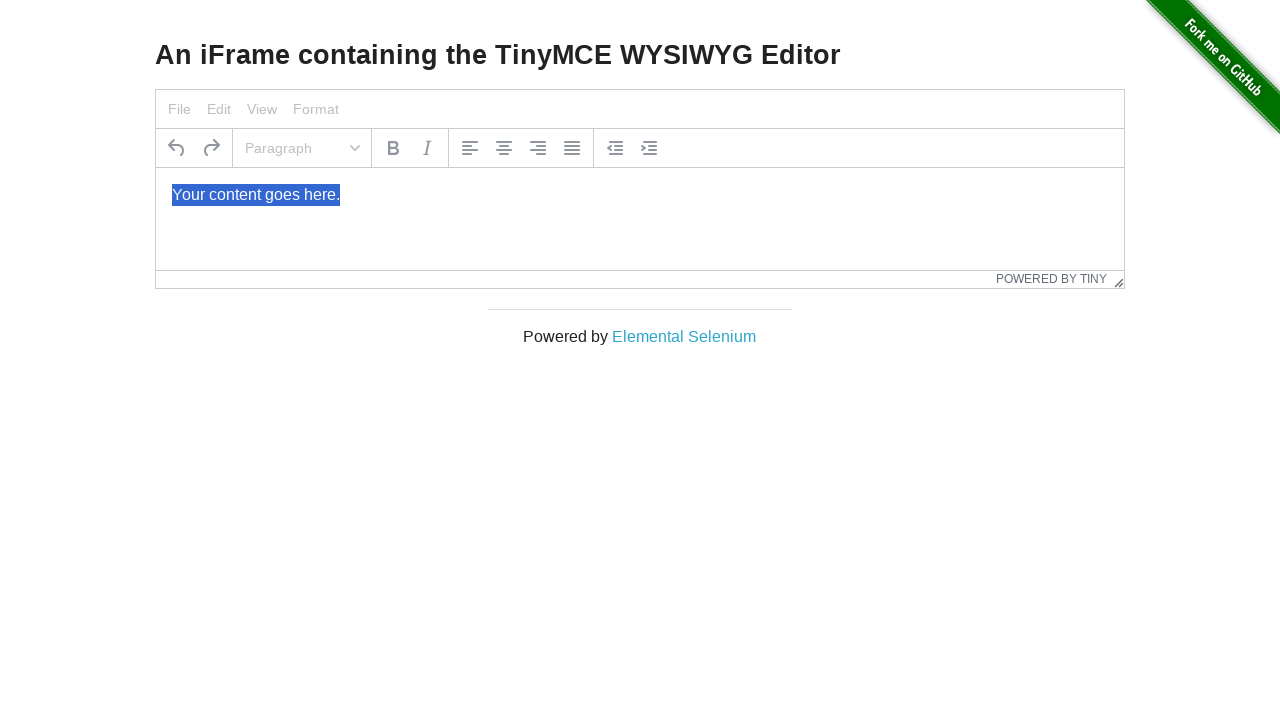

Deleted character 10 of 23 by pressing backspace
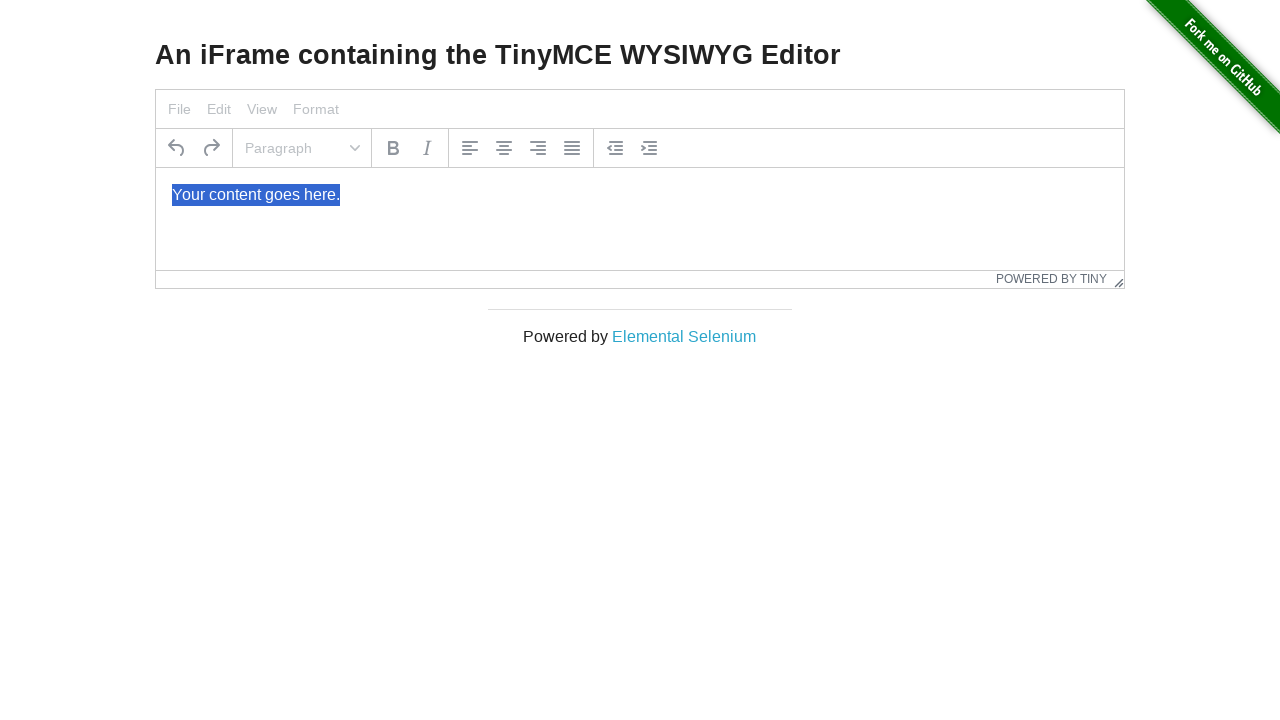

Deleted character 11 of 23 by pressing backspace
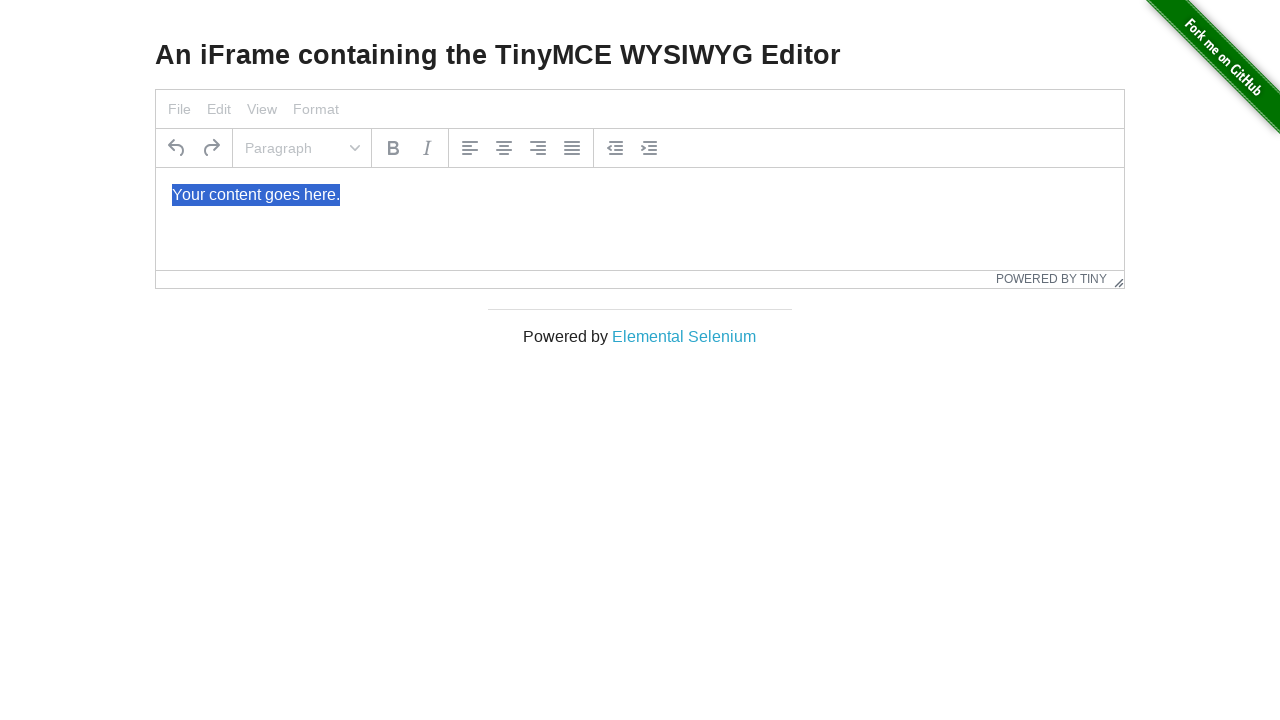

Deleted character 12 of 23 by pressing backspace
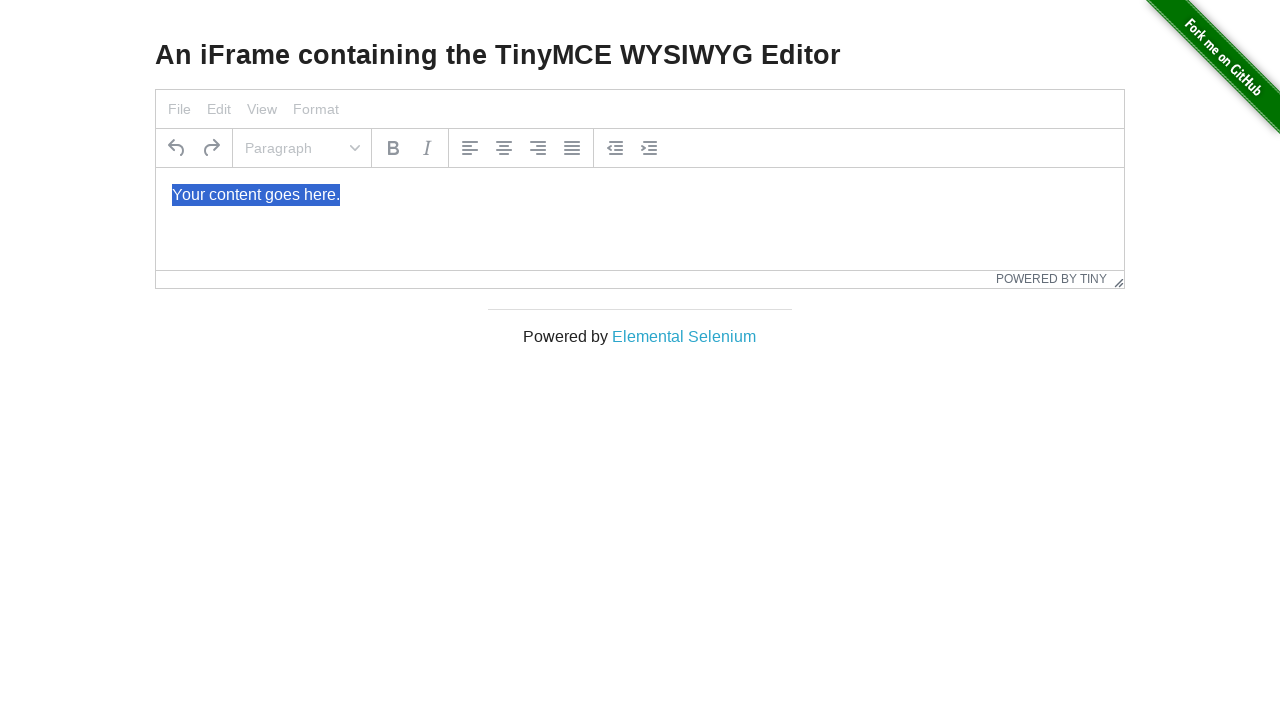

Deleted character 13 of 23 by pressing backspace
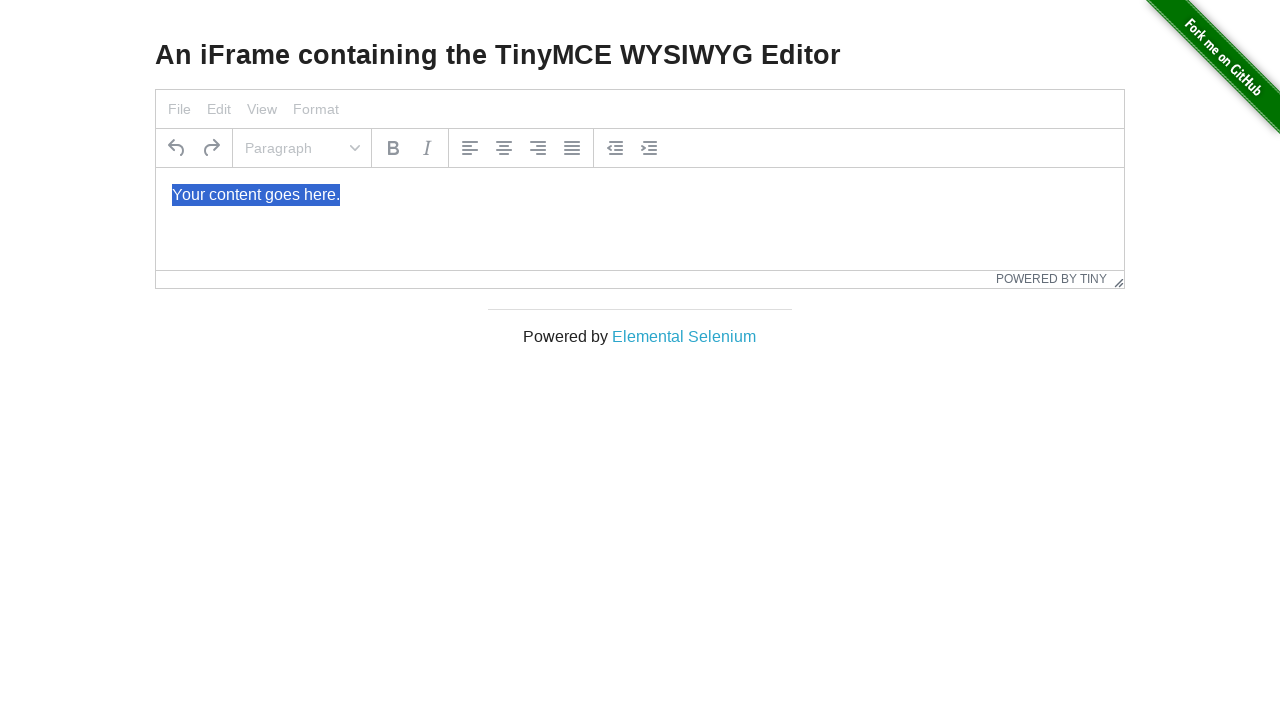

Deleted character 14 of 23 by pressing backspace
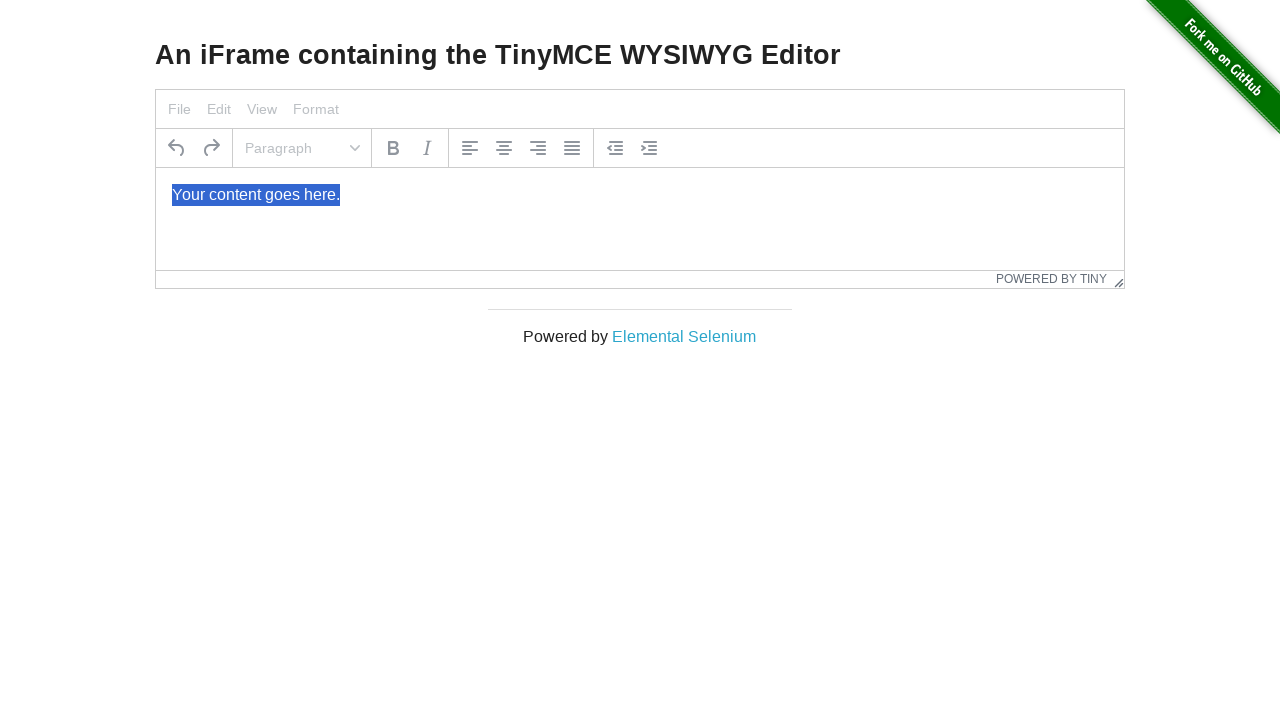

Deleted character 15 of 23 by pressing backspace
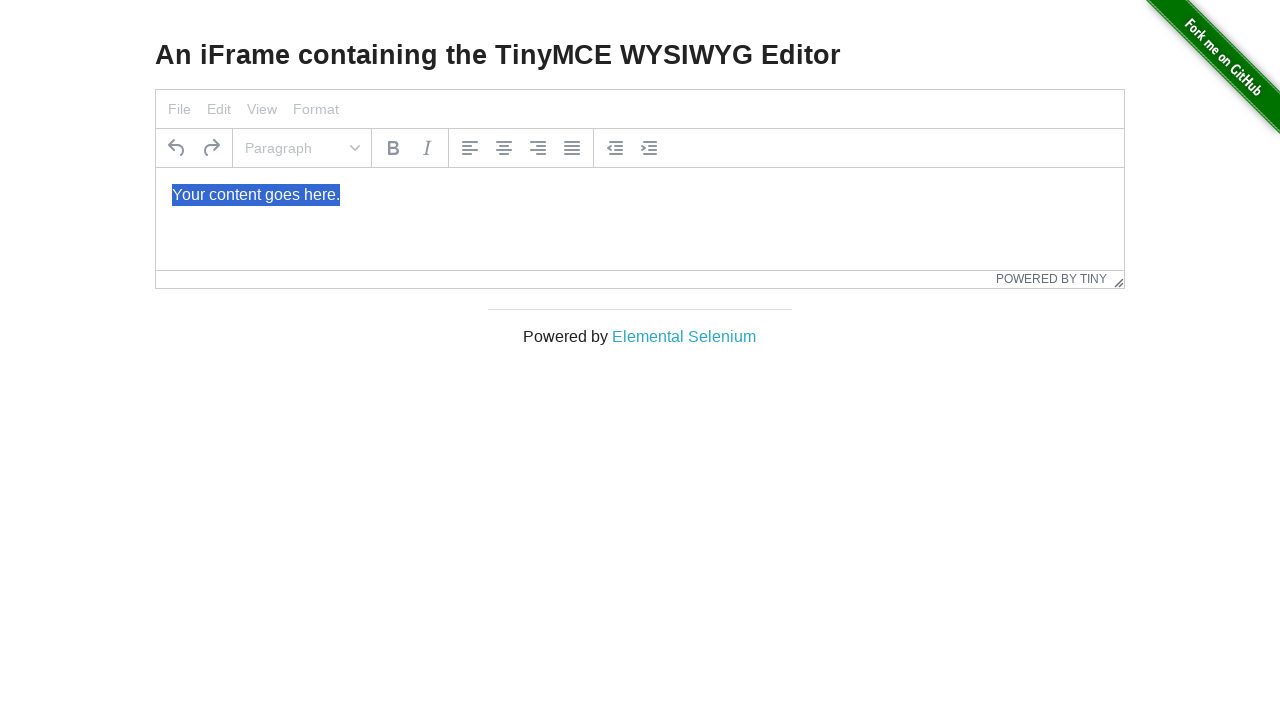

Deleted character 16 of 23 by pressing backspace
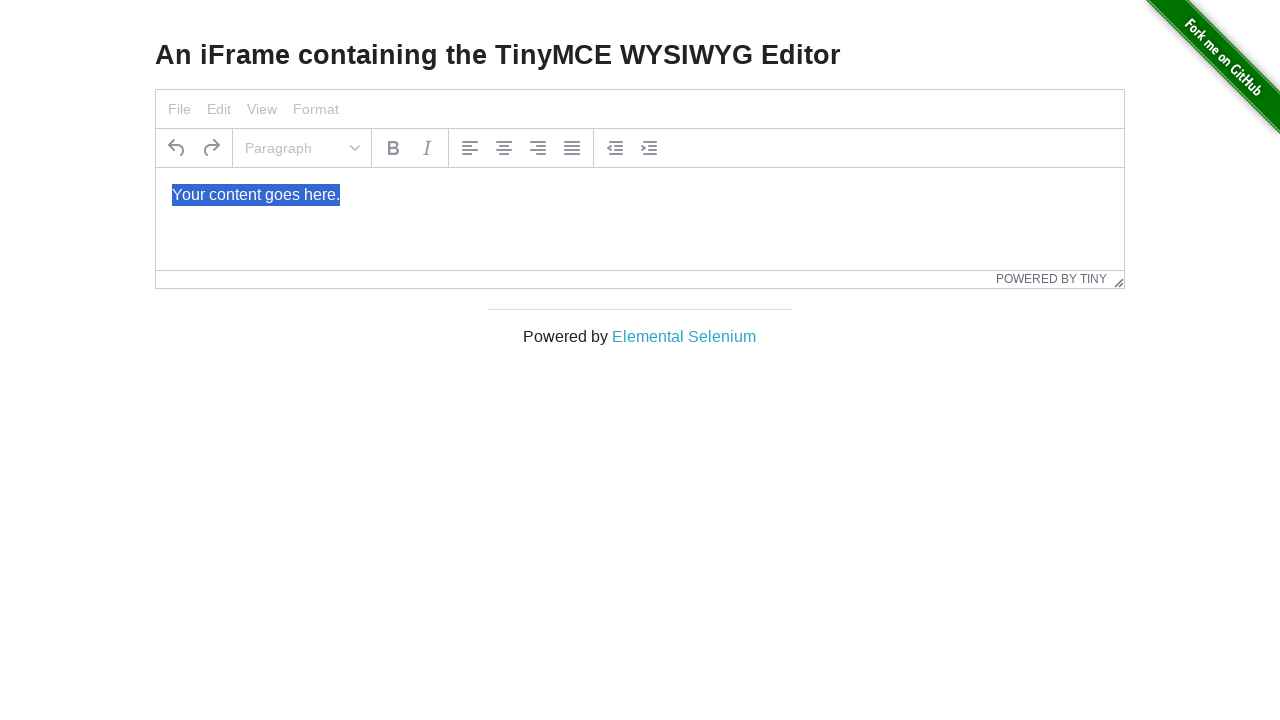

Deleted character 17 of 23 by pressing backspace
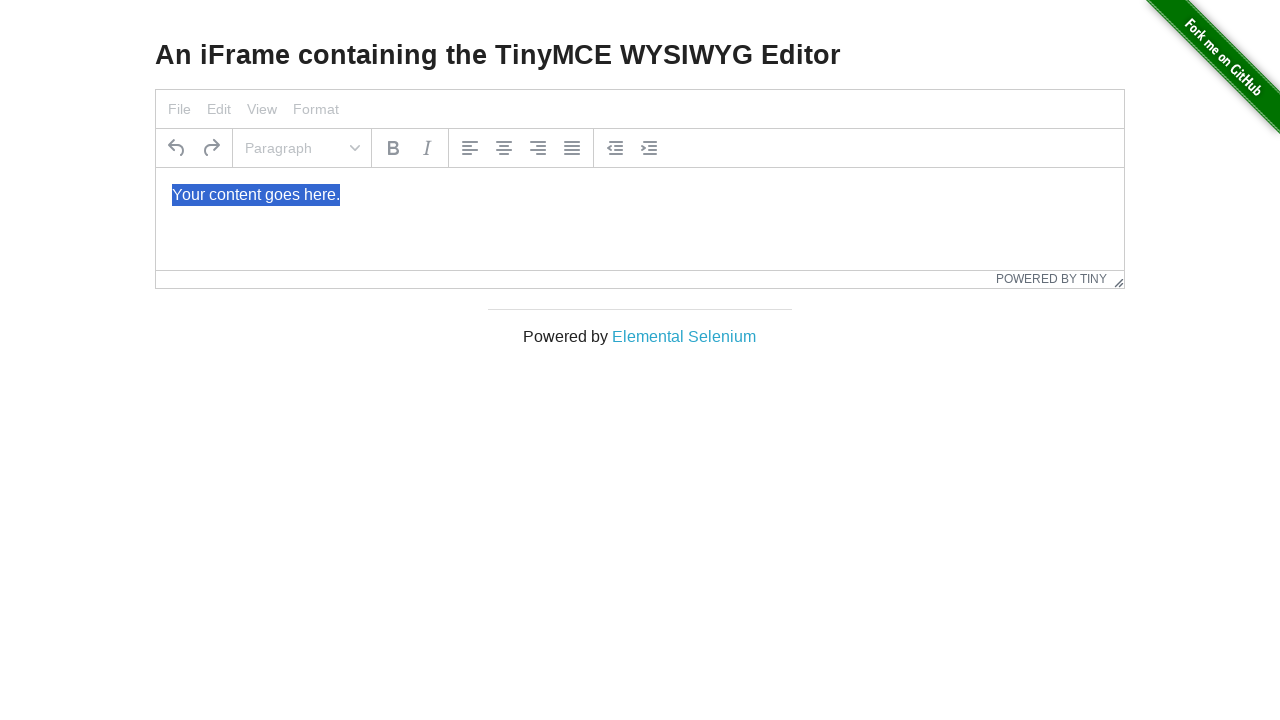

Deleted character 18 of 23 by pressing backspace
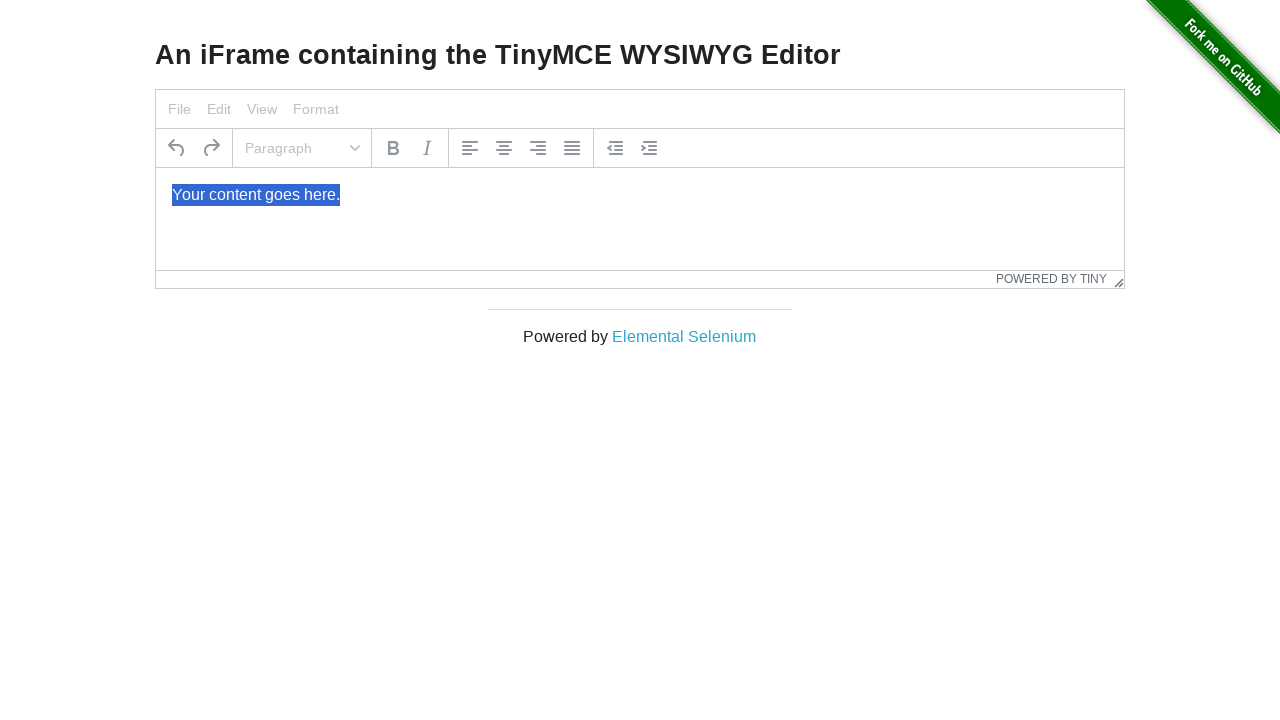

Deleted character 19 of 23 by pressing backspace
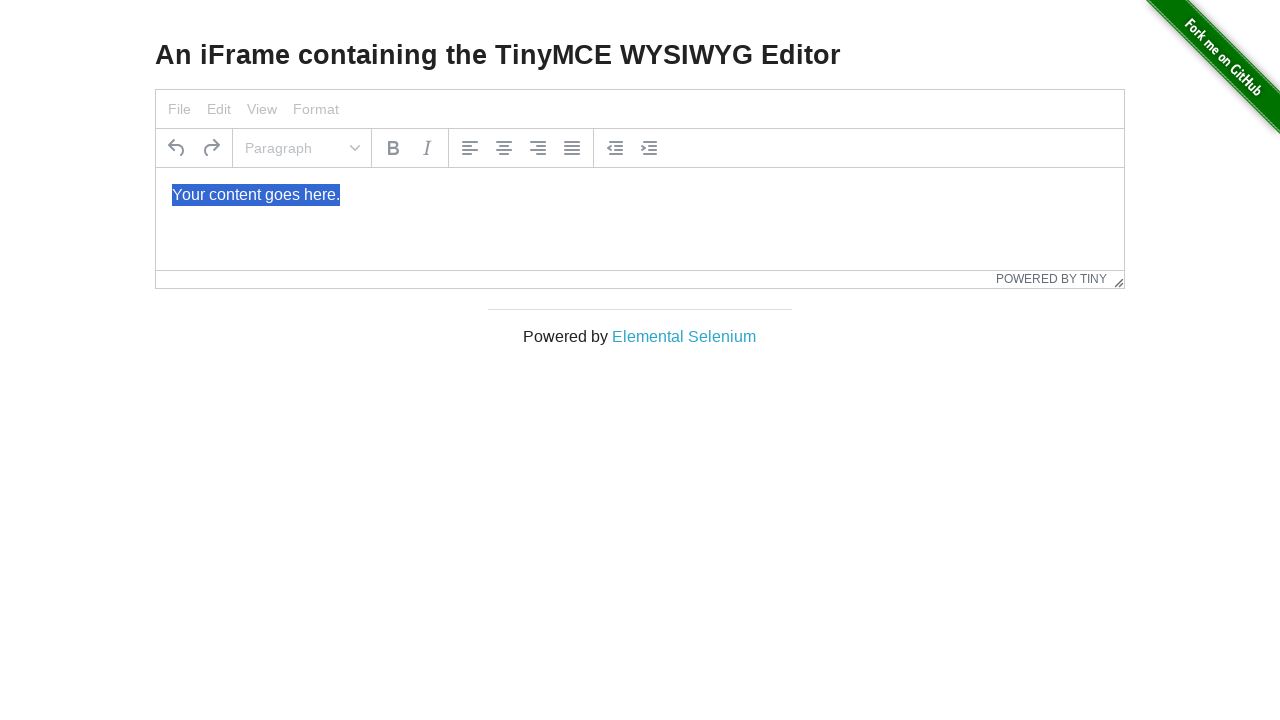

Deleted character 20 of 23 by pressing backspace
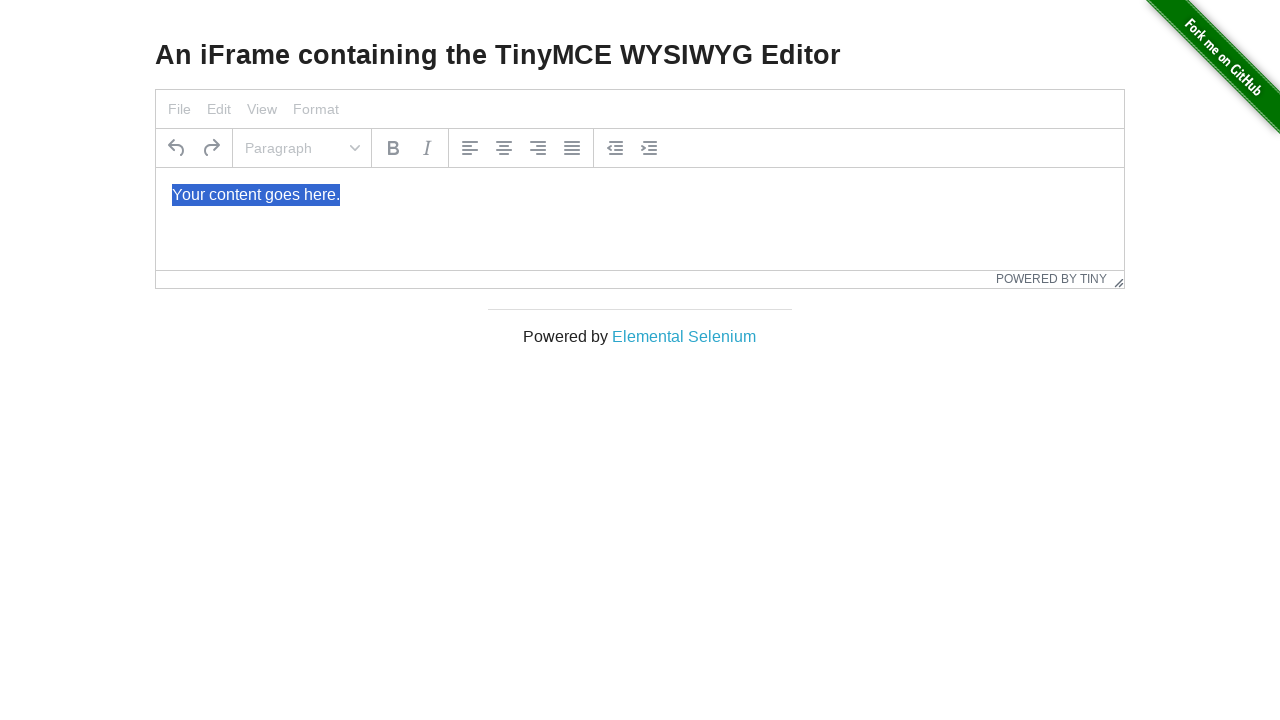

Deleted character 21 of 23 by pressing backspace
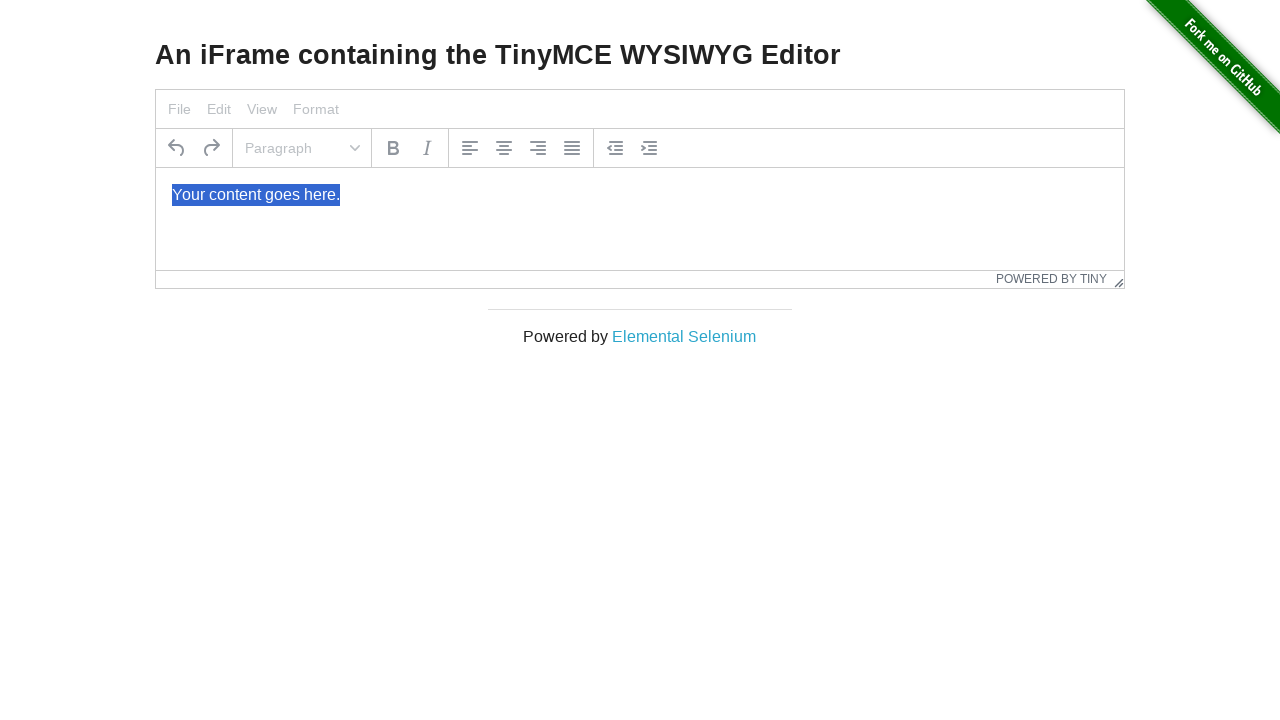

Deleted character 22 of 23 by pressing backspace
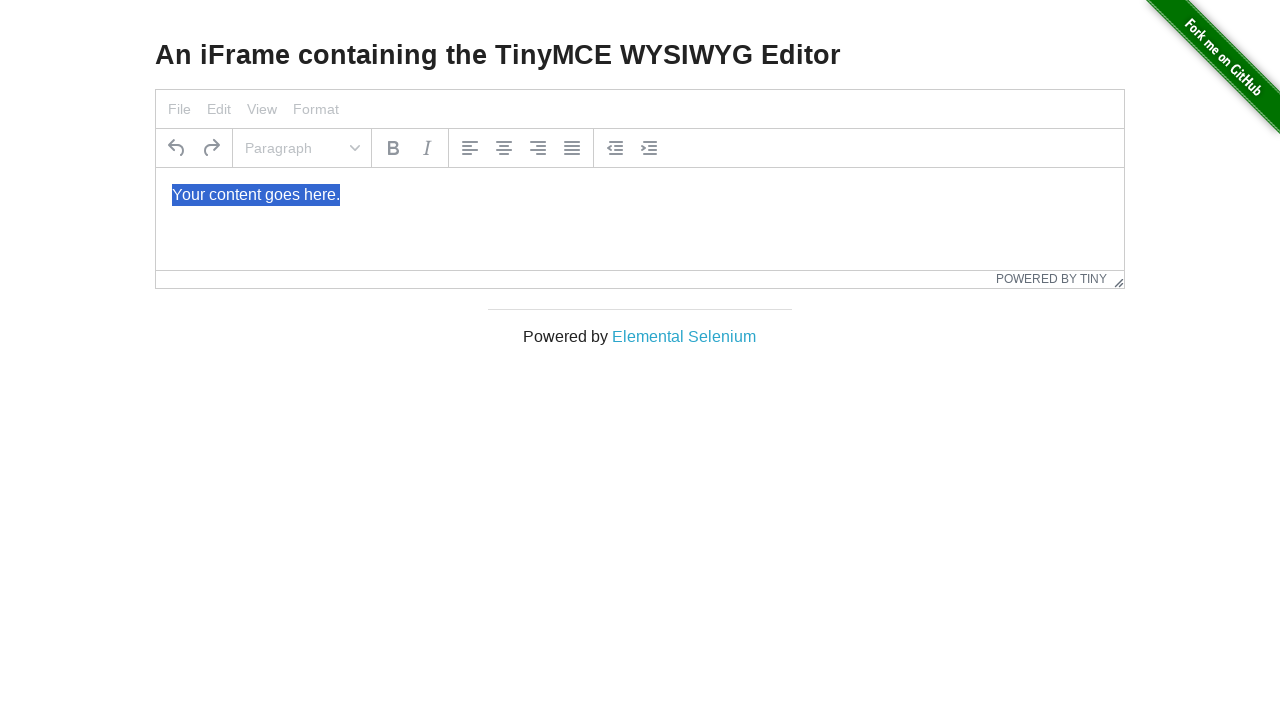

Deleted character 23 of 23 by pressing backspace
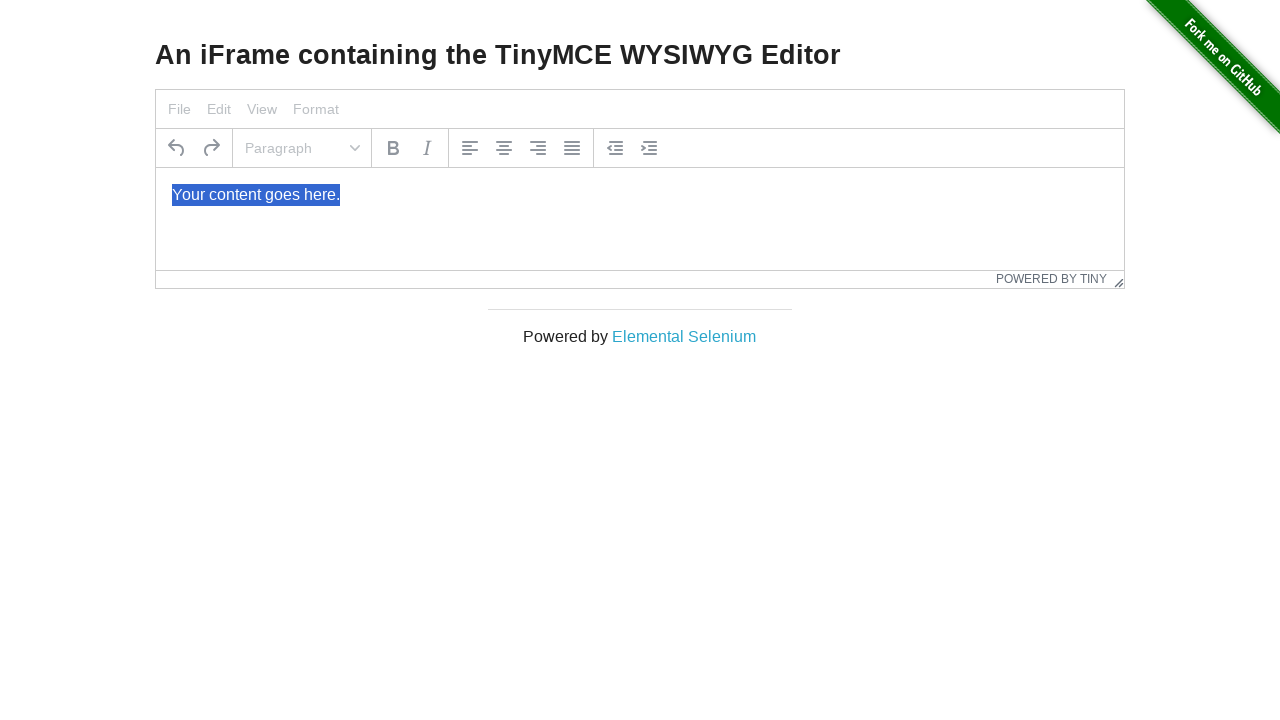

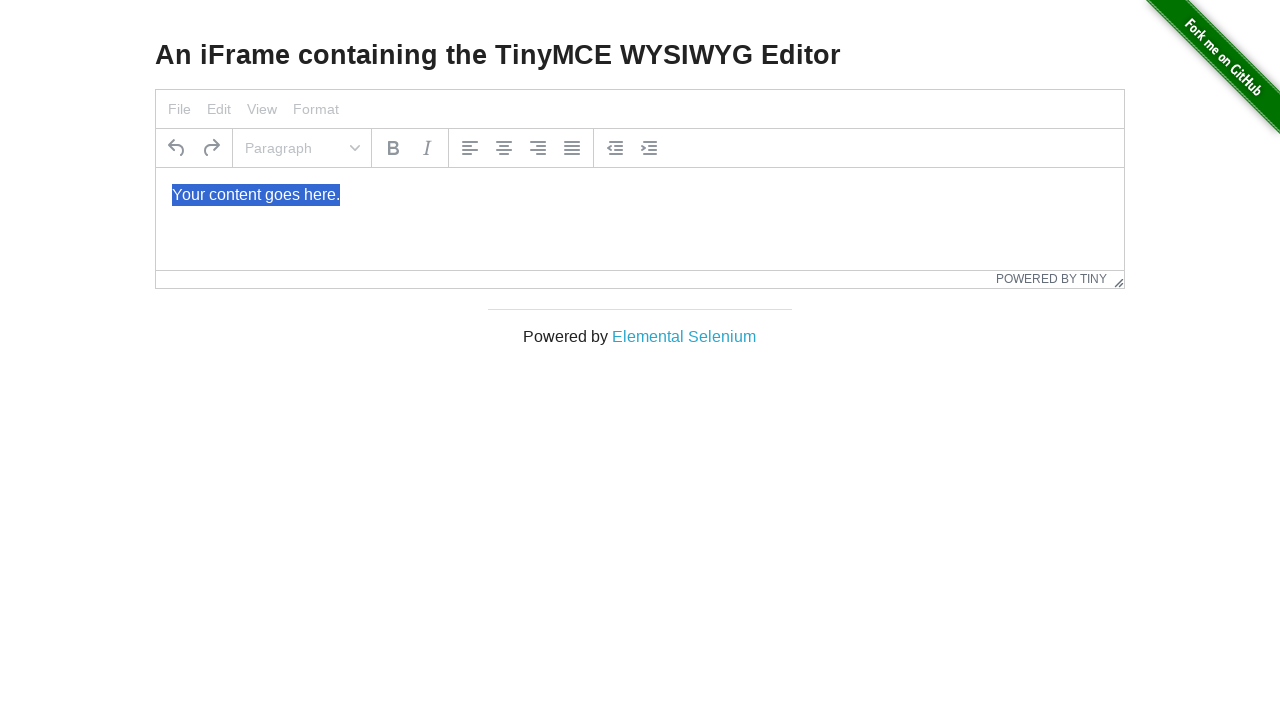